Tests that selecting the unstable branch option changes the CDN URL to reflect an unstable version

Starting URL: https://angularjs.org

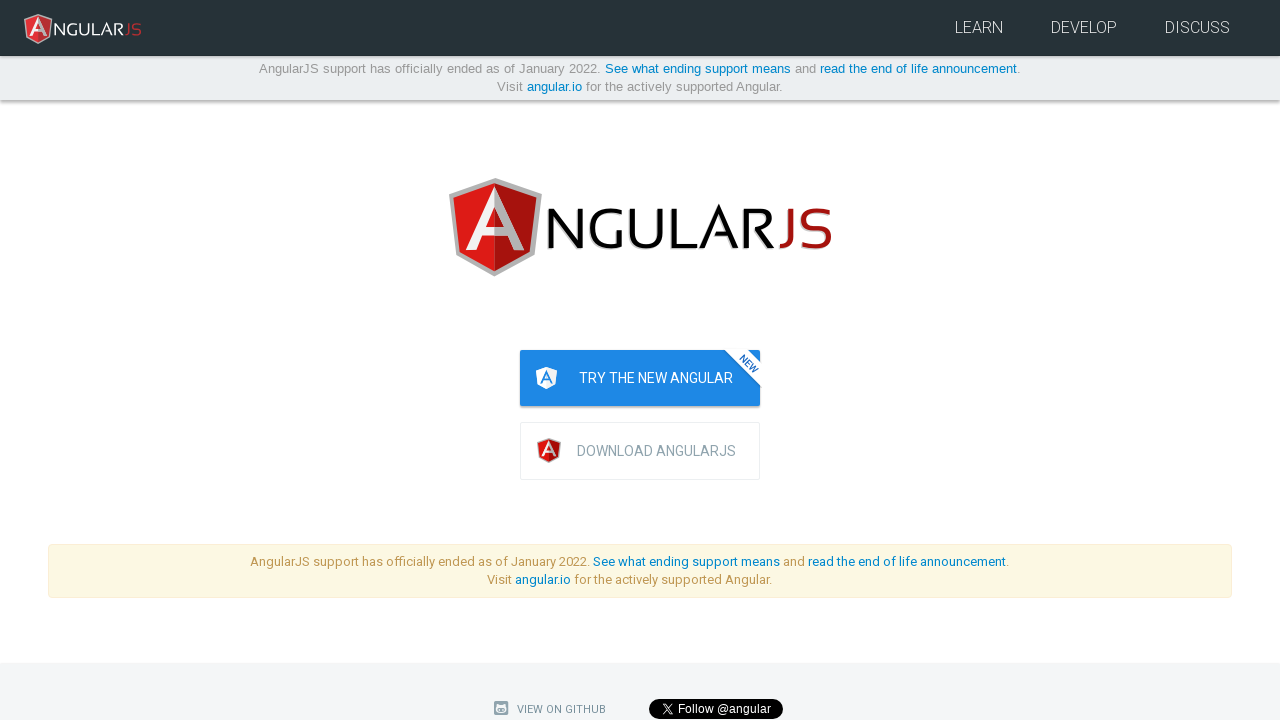

Clicked download button to open modal at (640, 451) on .download-btn
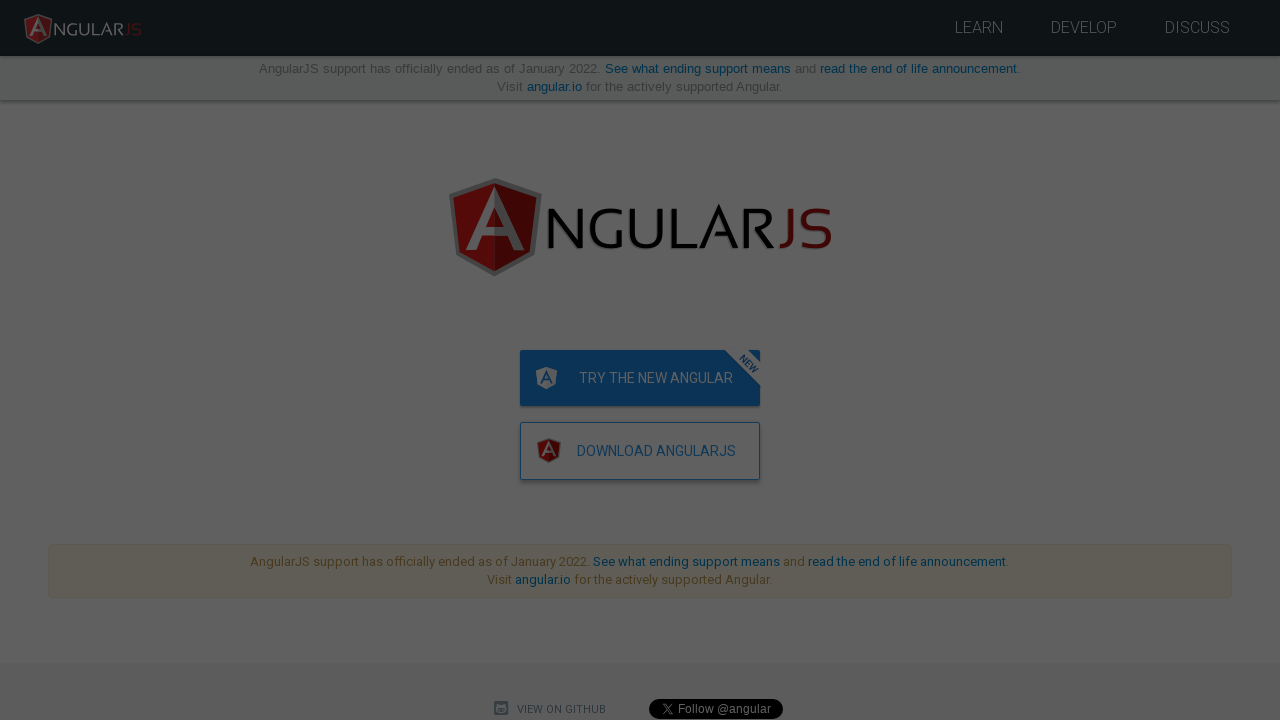

Waited 500ms for modal to appear
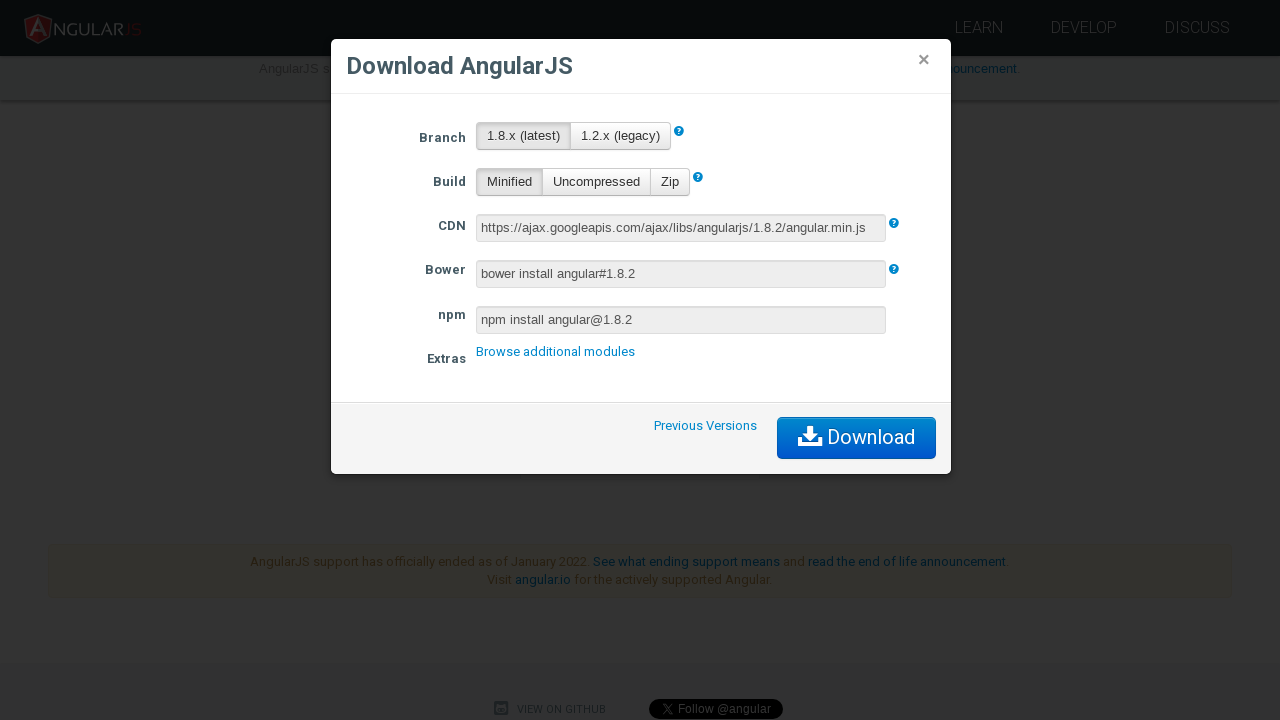

Located CDN URL input field
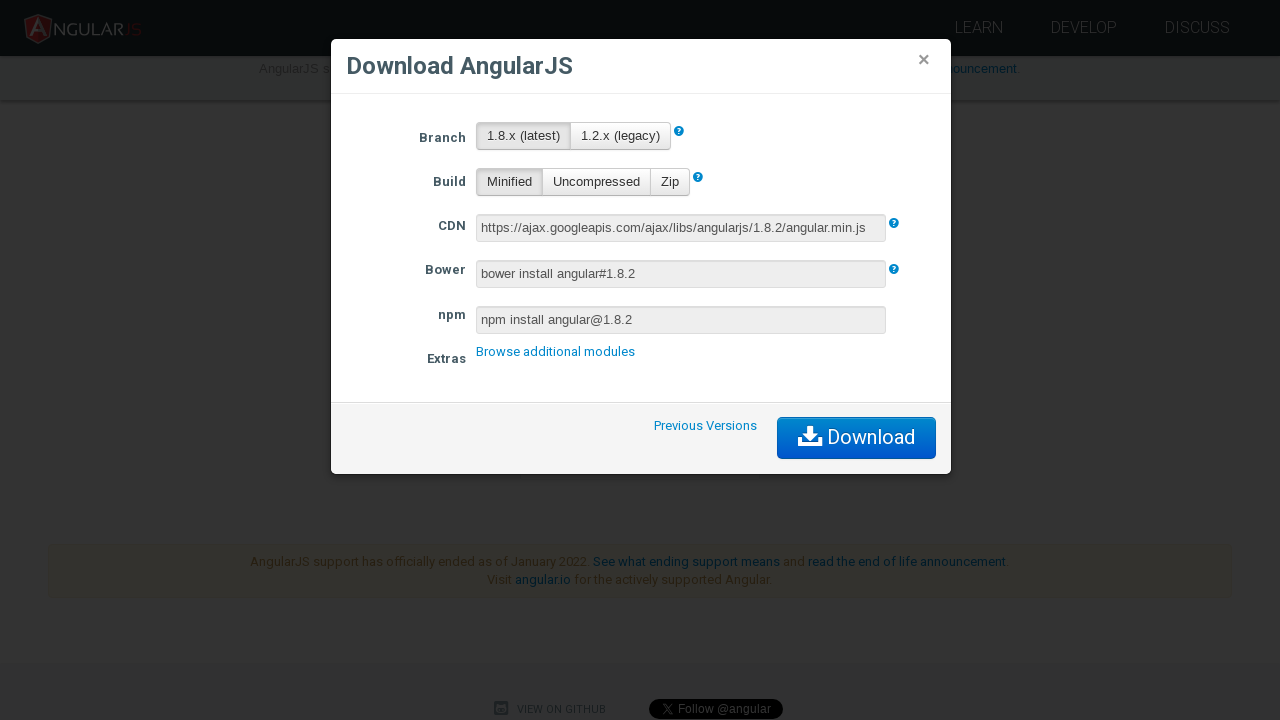

CDN URL input field is visible
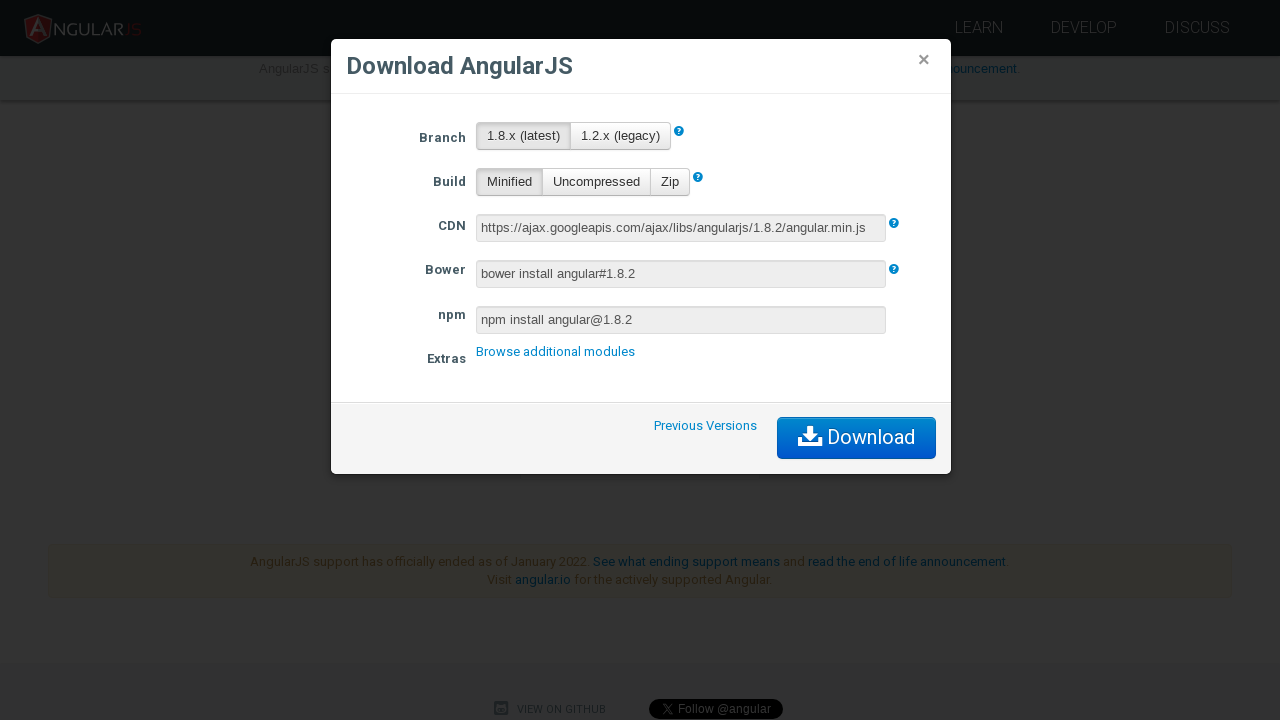

Clicked unstable branch button at (524, 136) on .branch-btns button:nth-child(1)
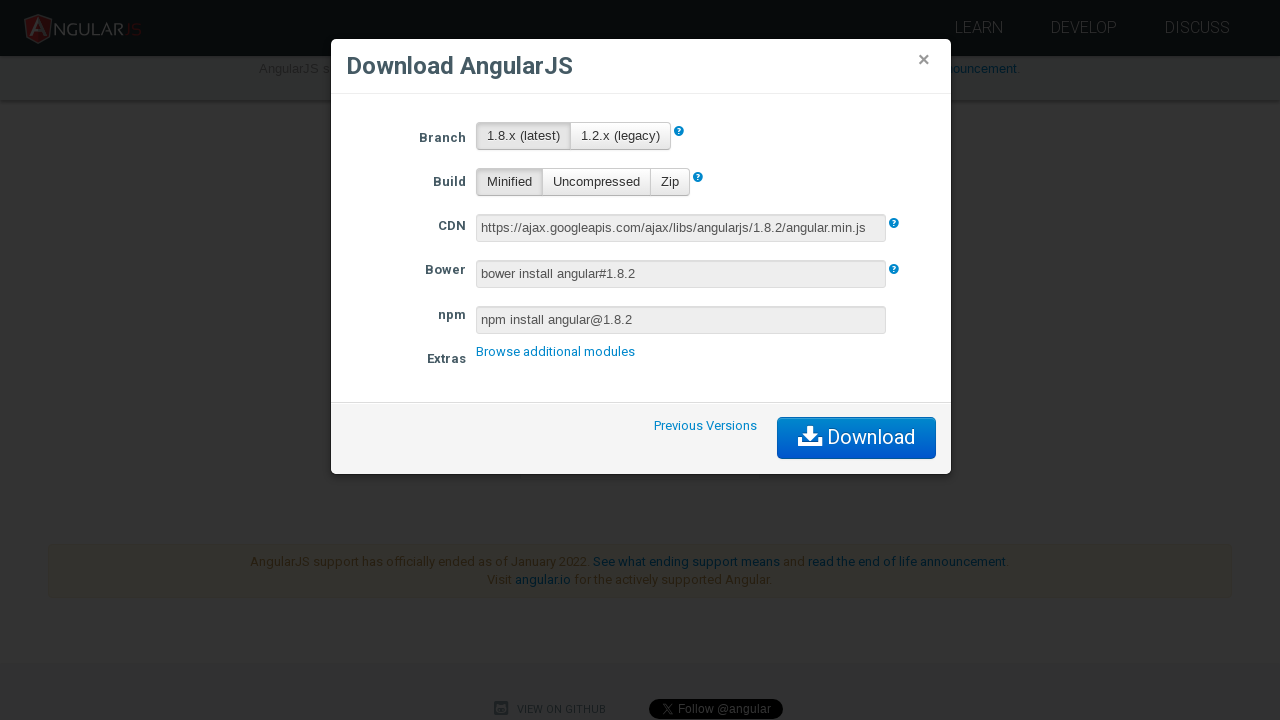

Waited 500ms for CDN URL to update
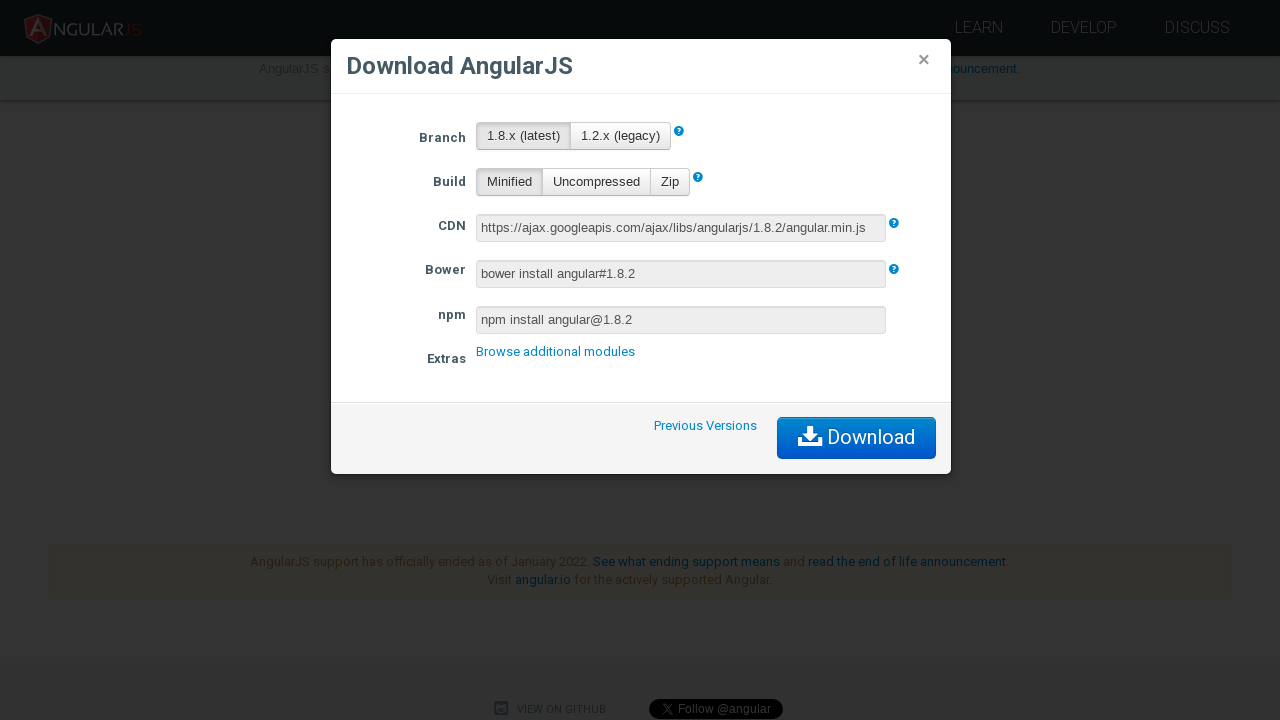

Retrieved CDN URL value from input field
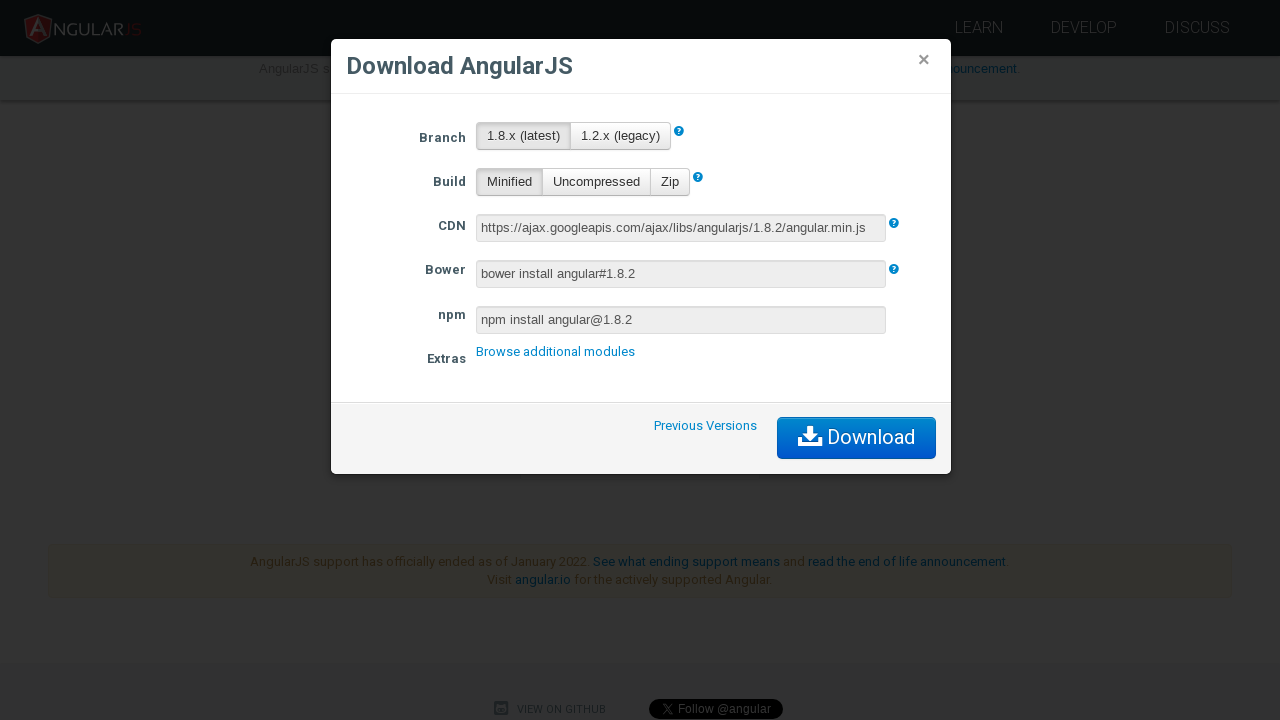

Verified CDN URL contains 'angular' and is not null
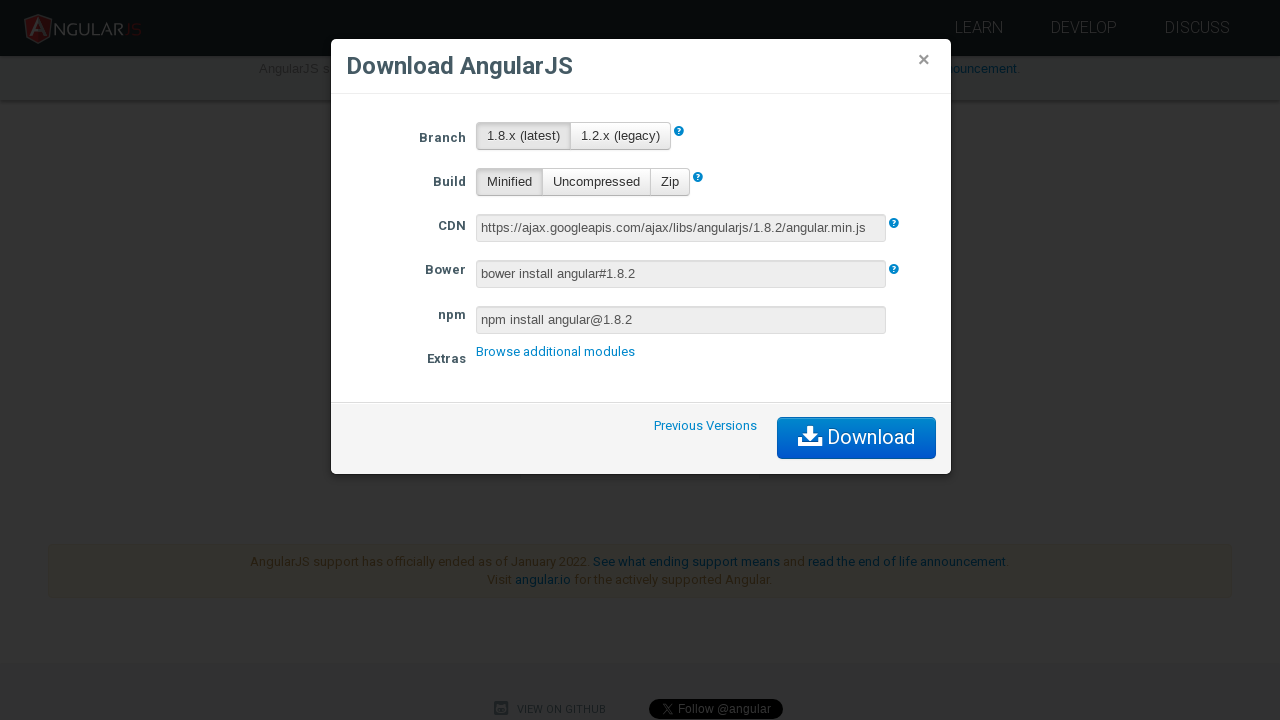

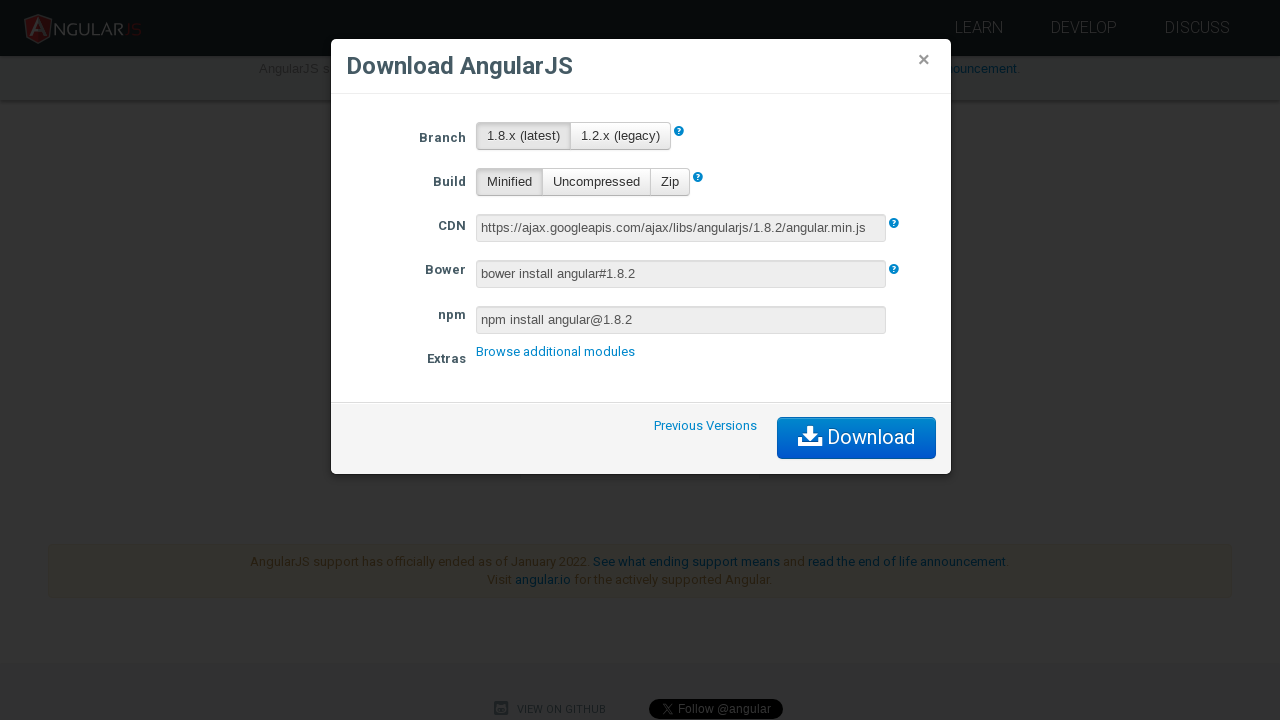